Tests checkbox functionality by selecting the first checkbox and deselecting the second checkbox

Starting URL: https://the-internet.herokuapp.com/checkboxes

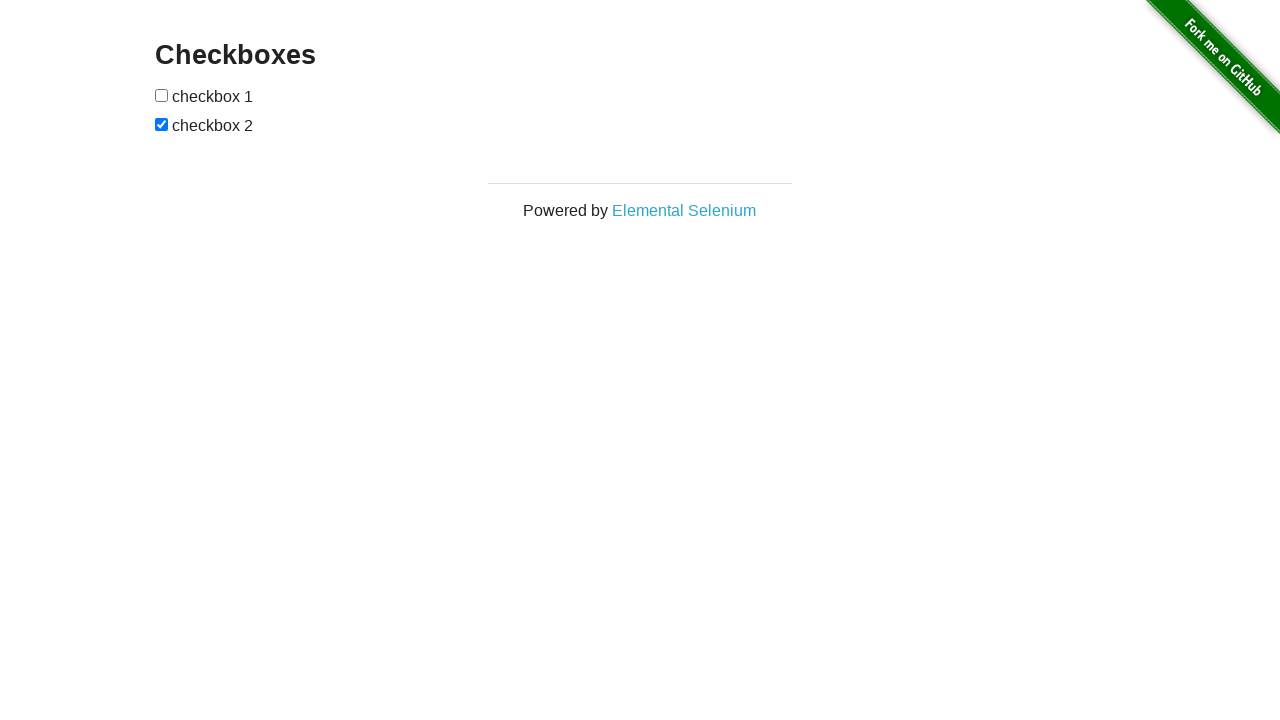

Clicked first checkbox to select it at (162, 95) on input[type='checkbox'] >> nth=0
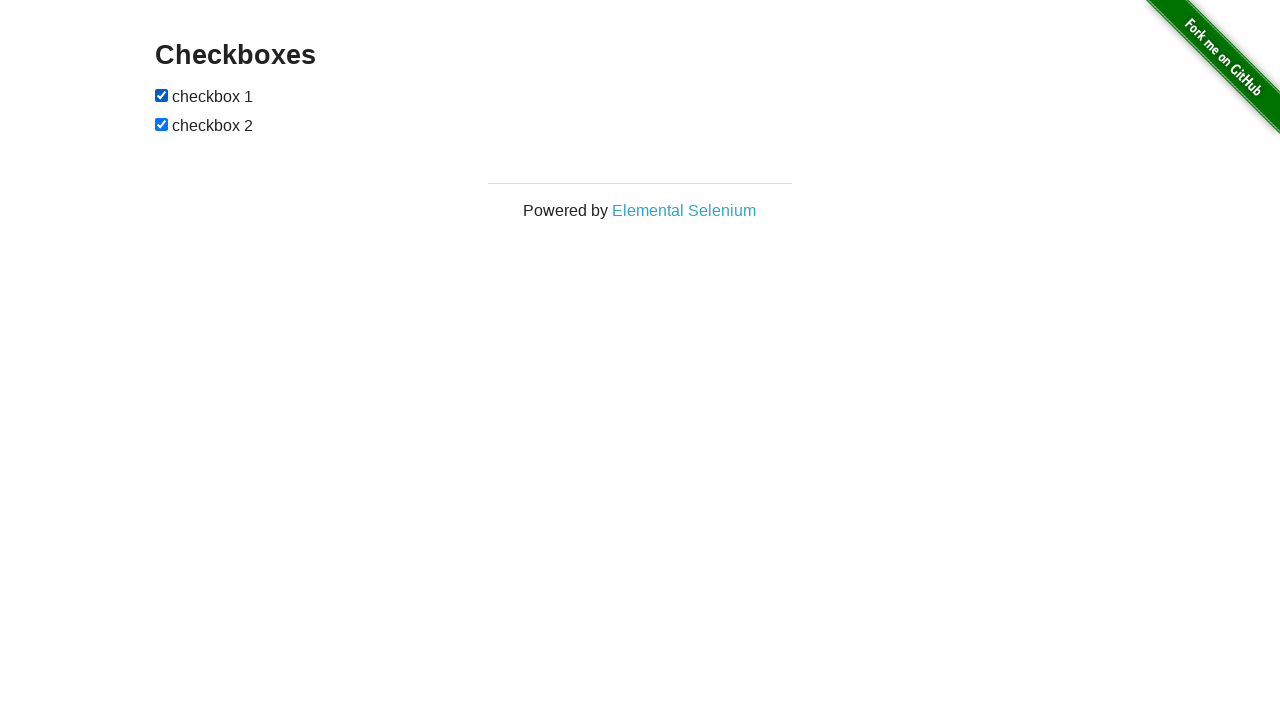

Clicked second checkbox to deselect it at (162, 124) on input[type='checkbox'] >> nth=1
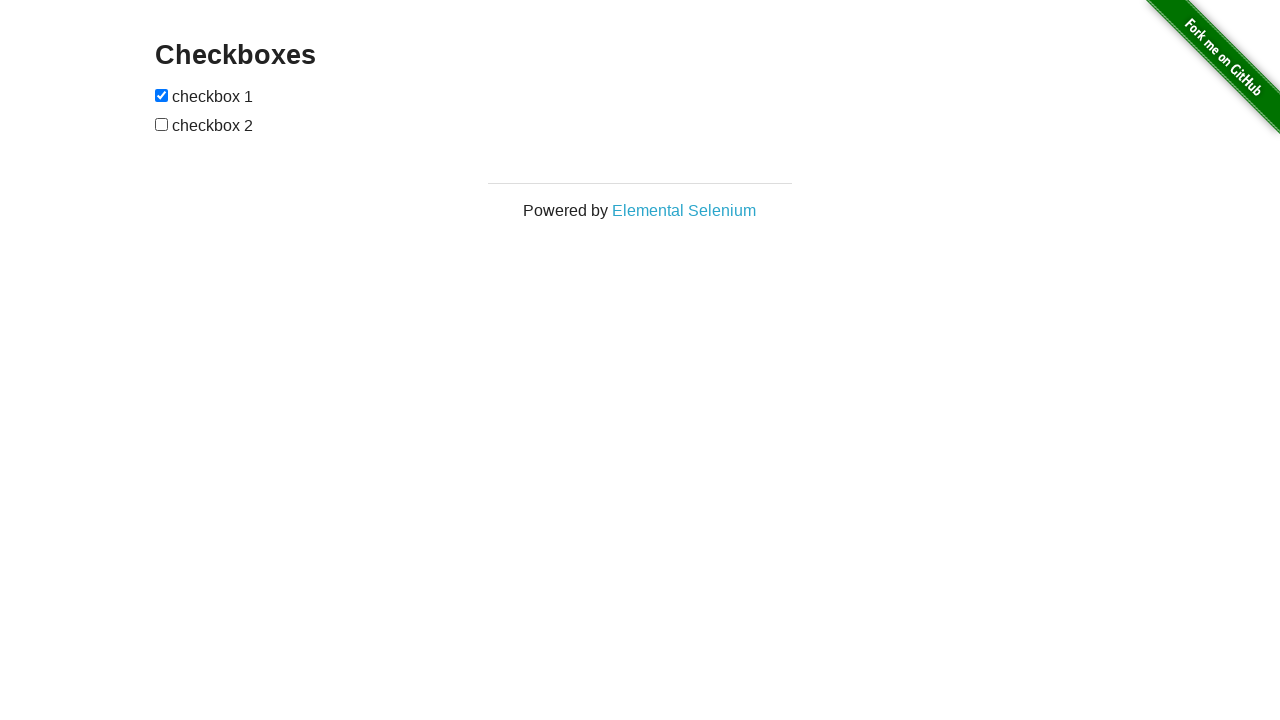

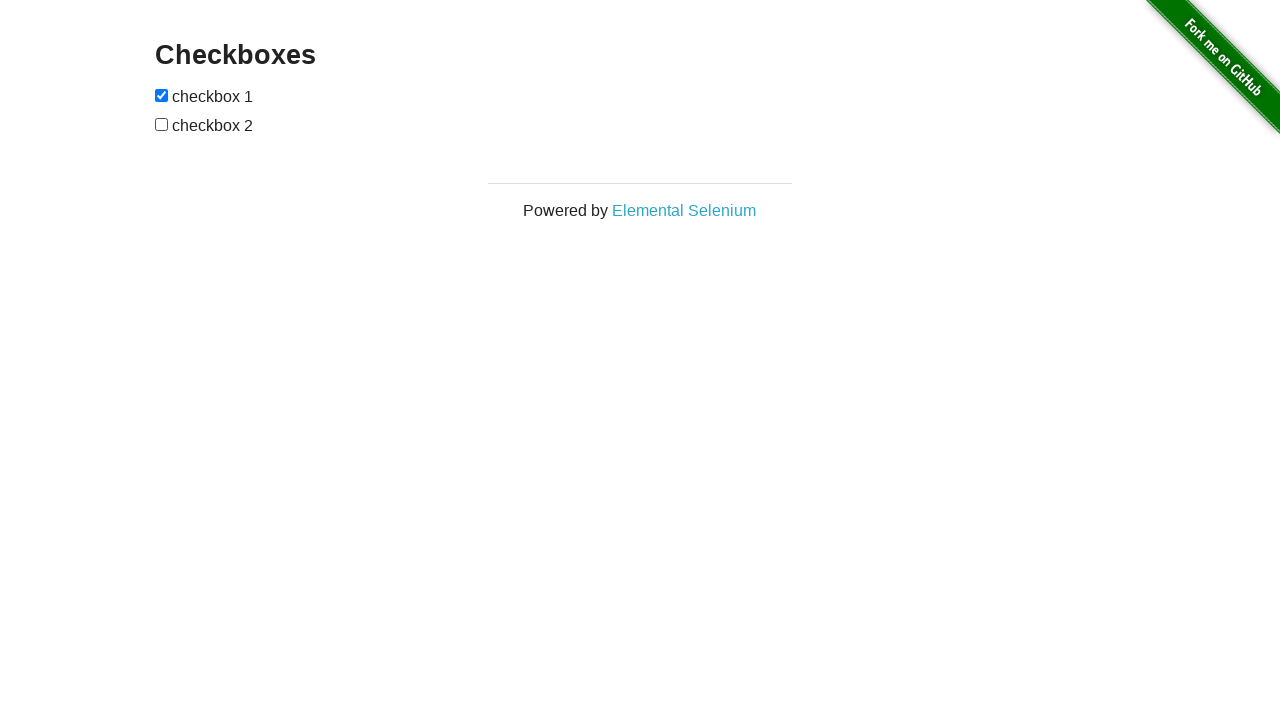